Tests marking individual todo items as complete by checking their toggle checkboxes

Starting URL: https://demo.playwright.dev/todomvc

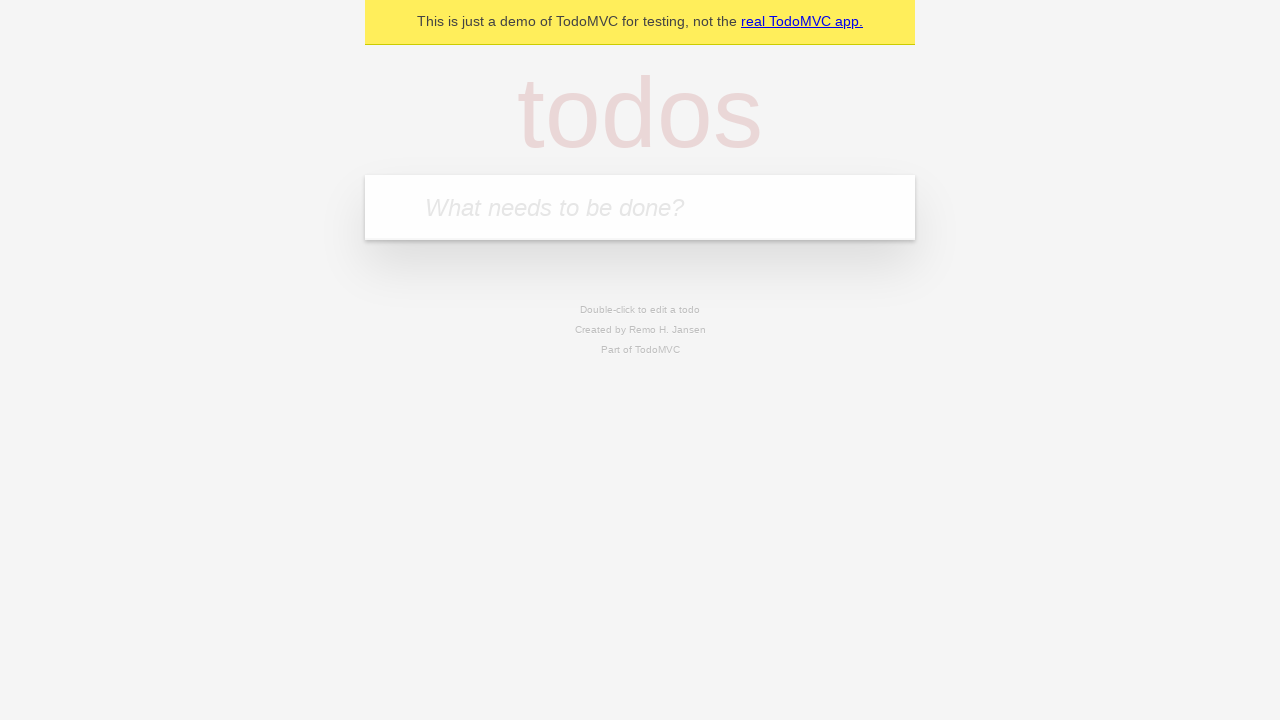

Filled new todo input with 'buy some cheese' on .new-todo
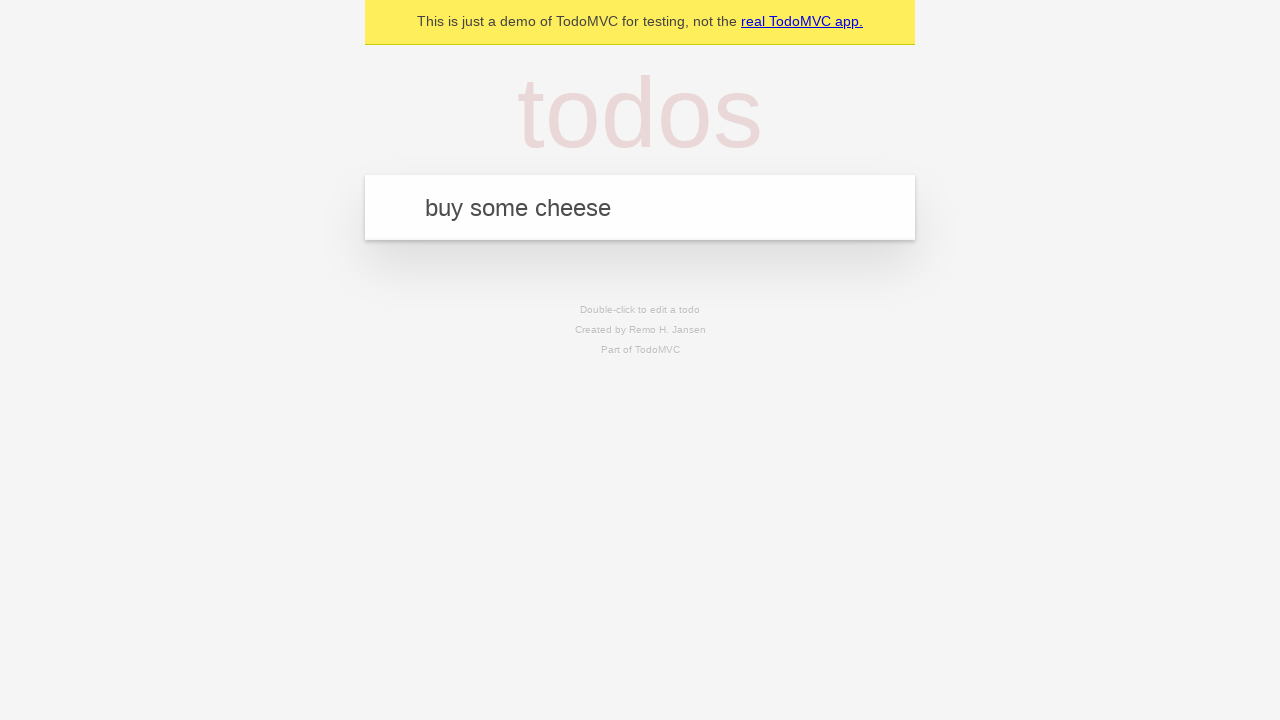

Pressed Enter to add first todo item on .new-todo
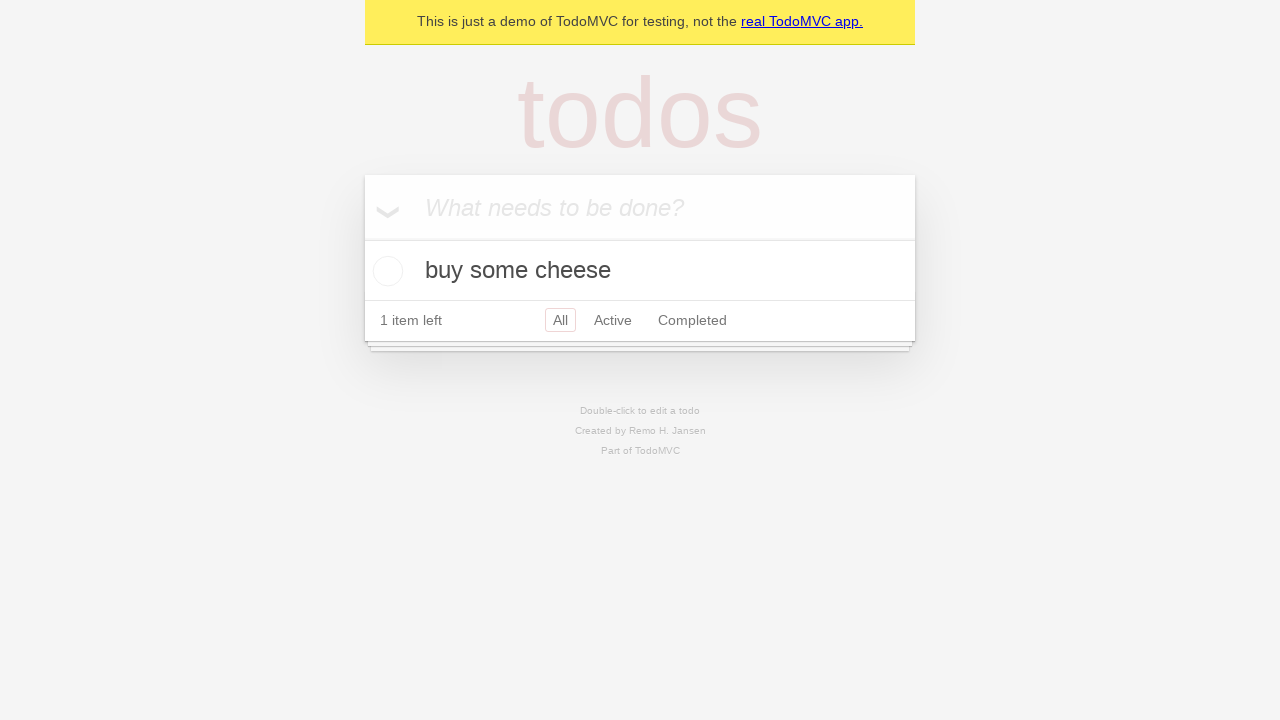

Filled new todo input with 'feed the cat' on .new-todo
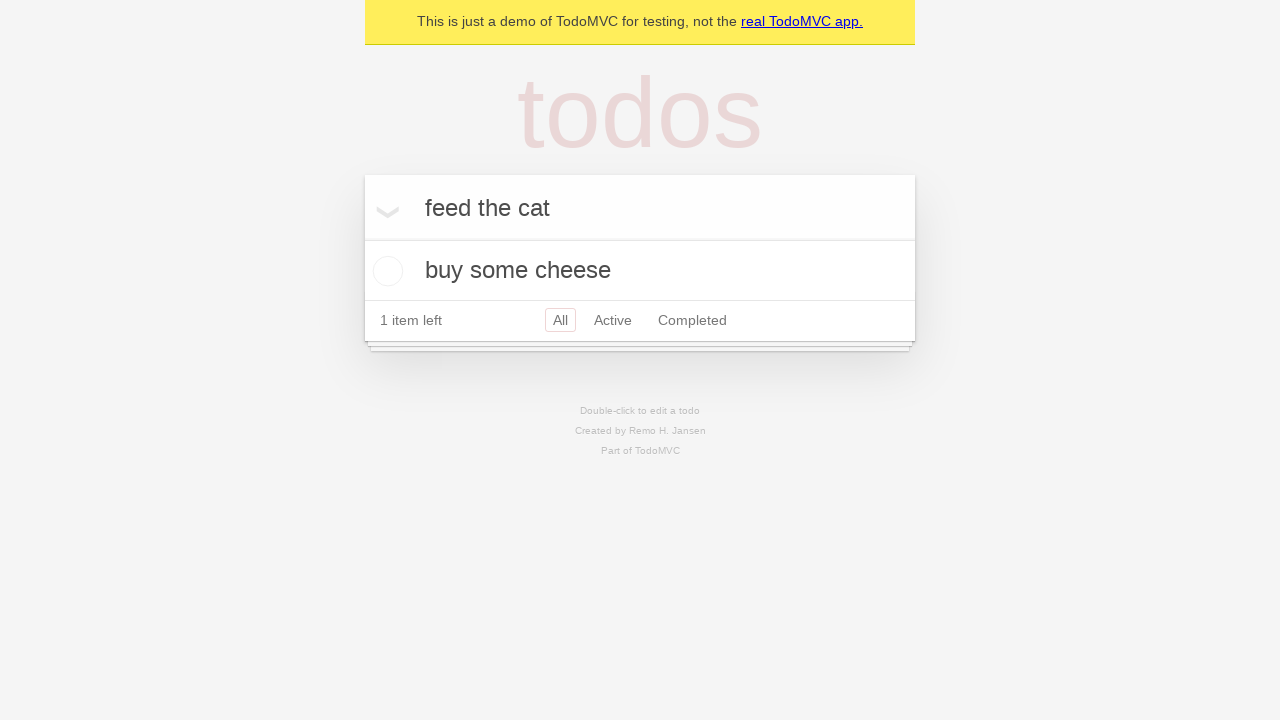

Pressed Enter to add second todo item on .new-todo
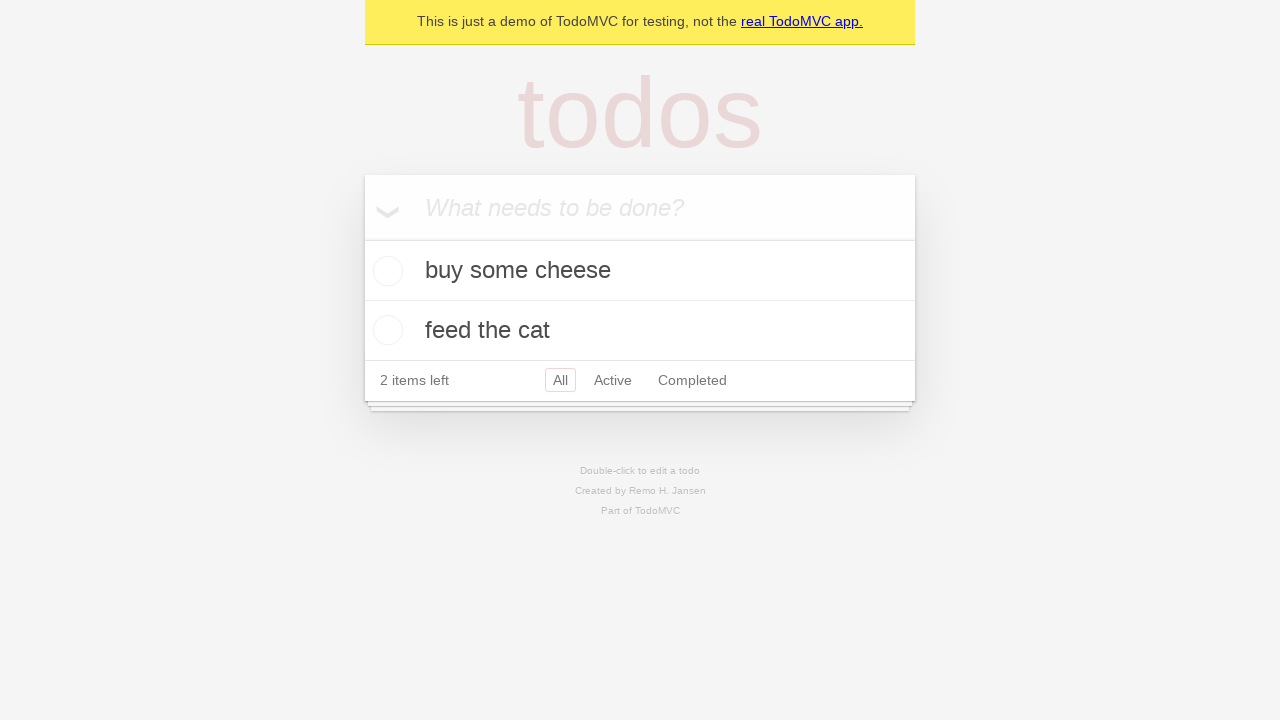

Waited for second todo item to load
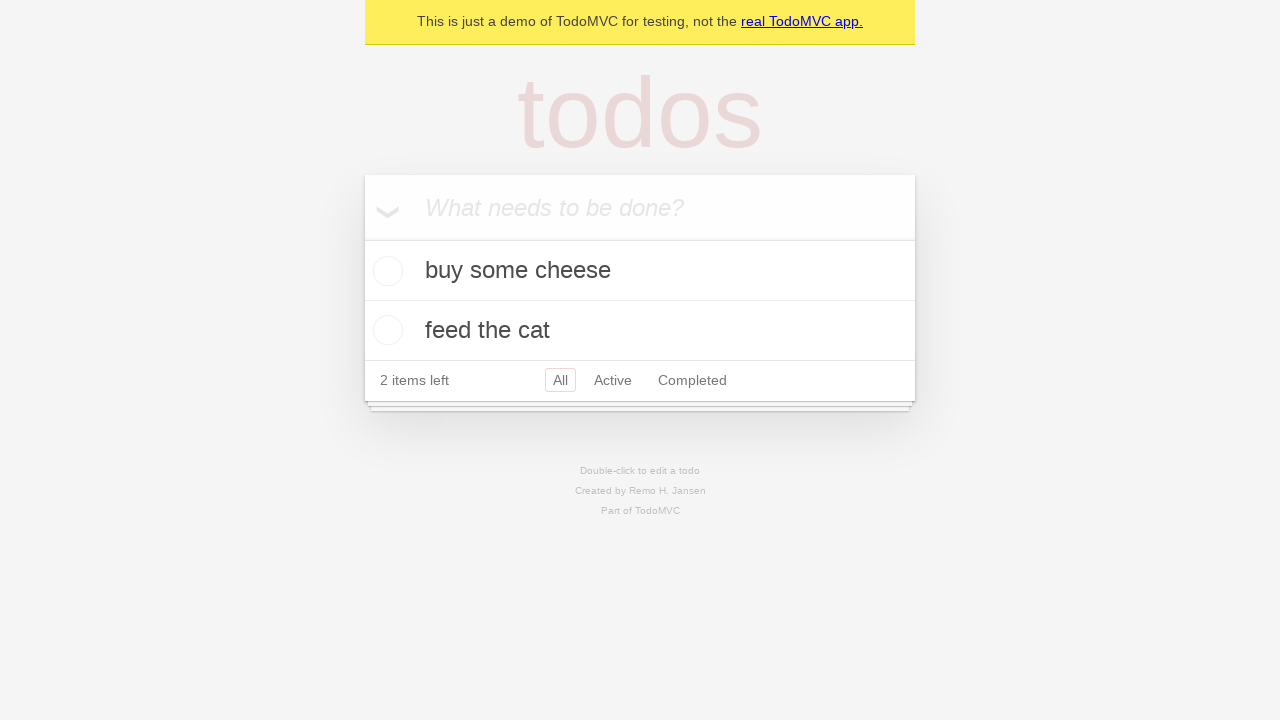

Marked first todo item as complete by checking its toggle at (385, 271) on .todo-list li >> nth=0 >> .toggle
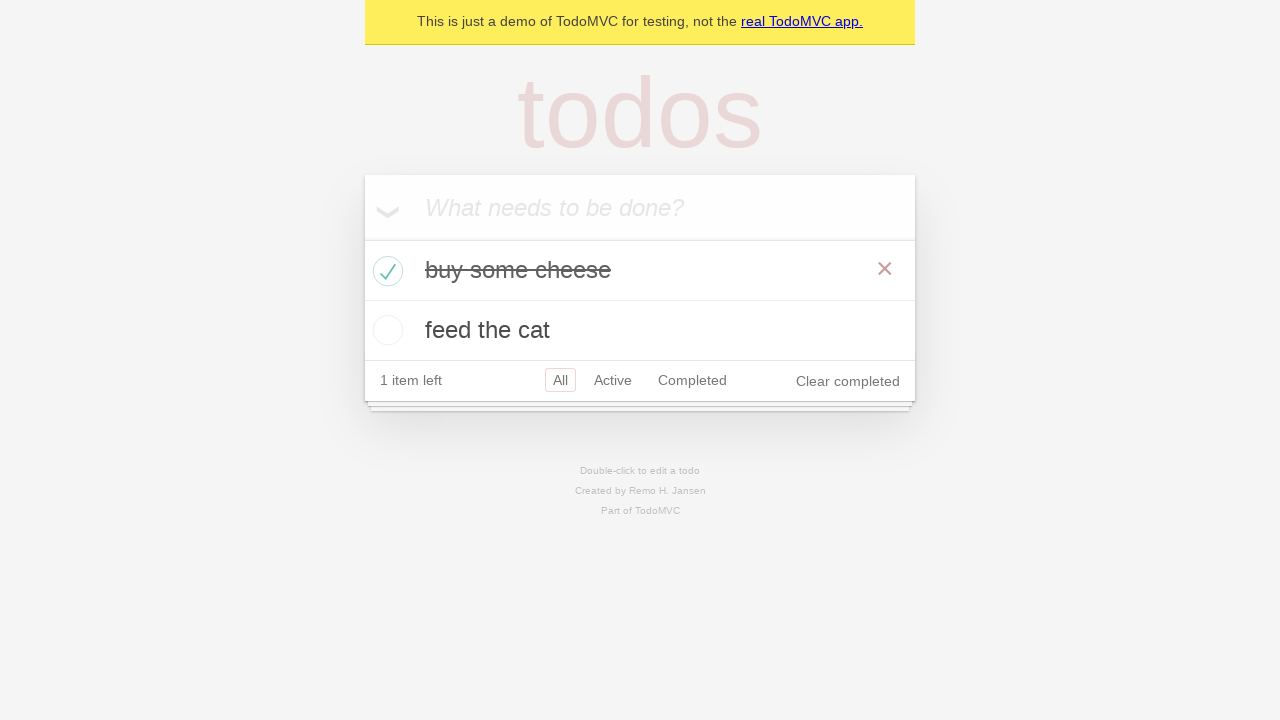

Marked second todo item as complete by checking its toggle at (385, 330) on .todo-list li >> nth=1 >> .toggle
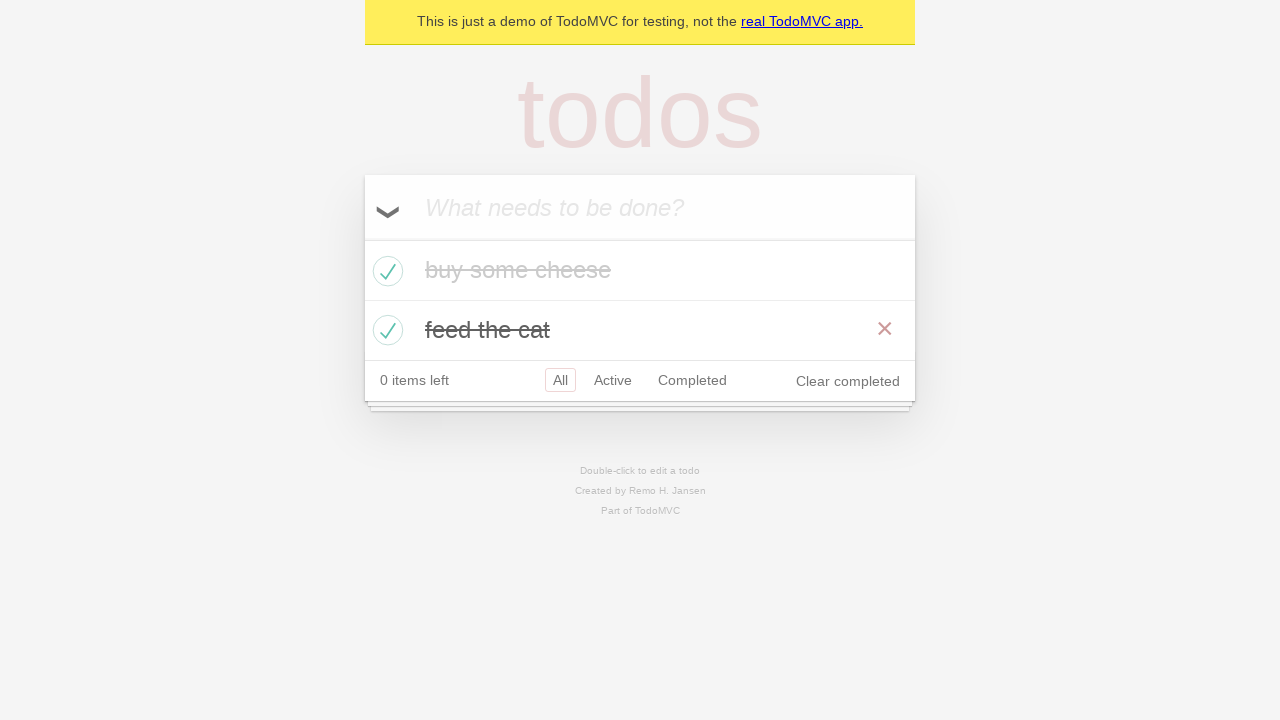

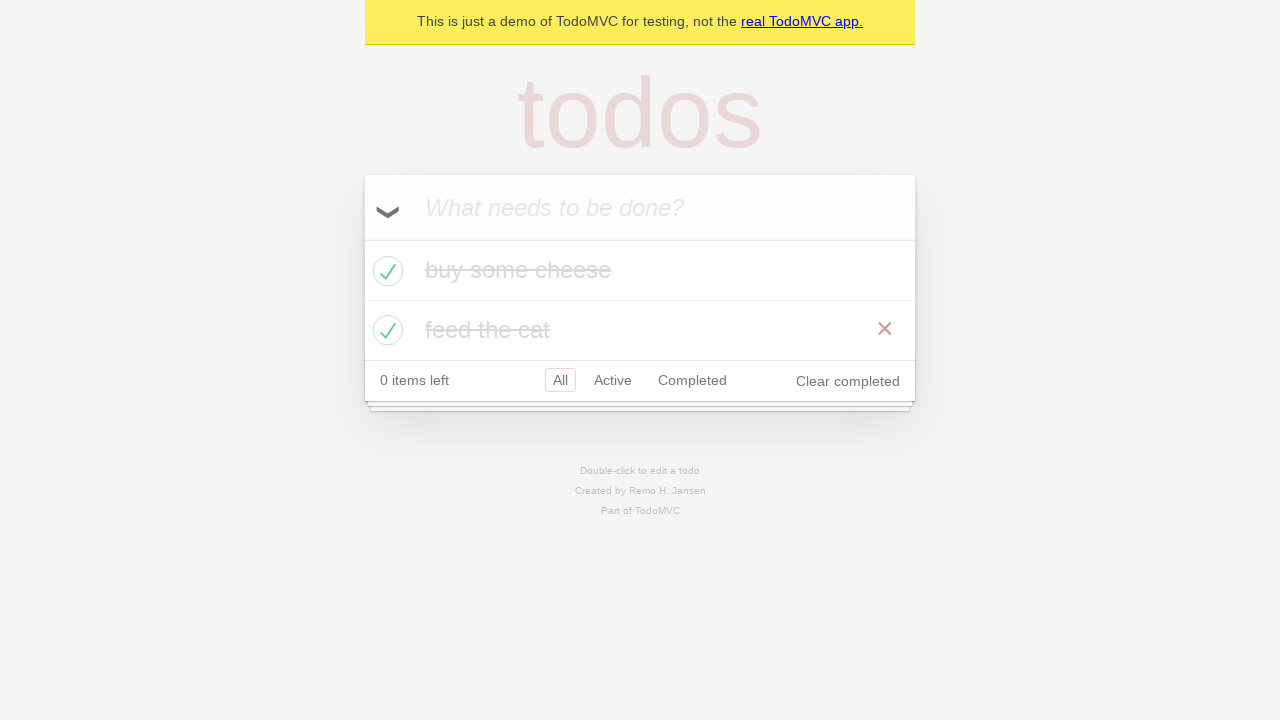